Tests clicking a tricky button on the UI Testing Playground and verifies the button color changes to green after clicking

Starting URL: http://uitestingplayground.com/

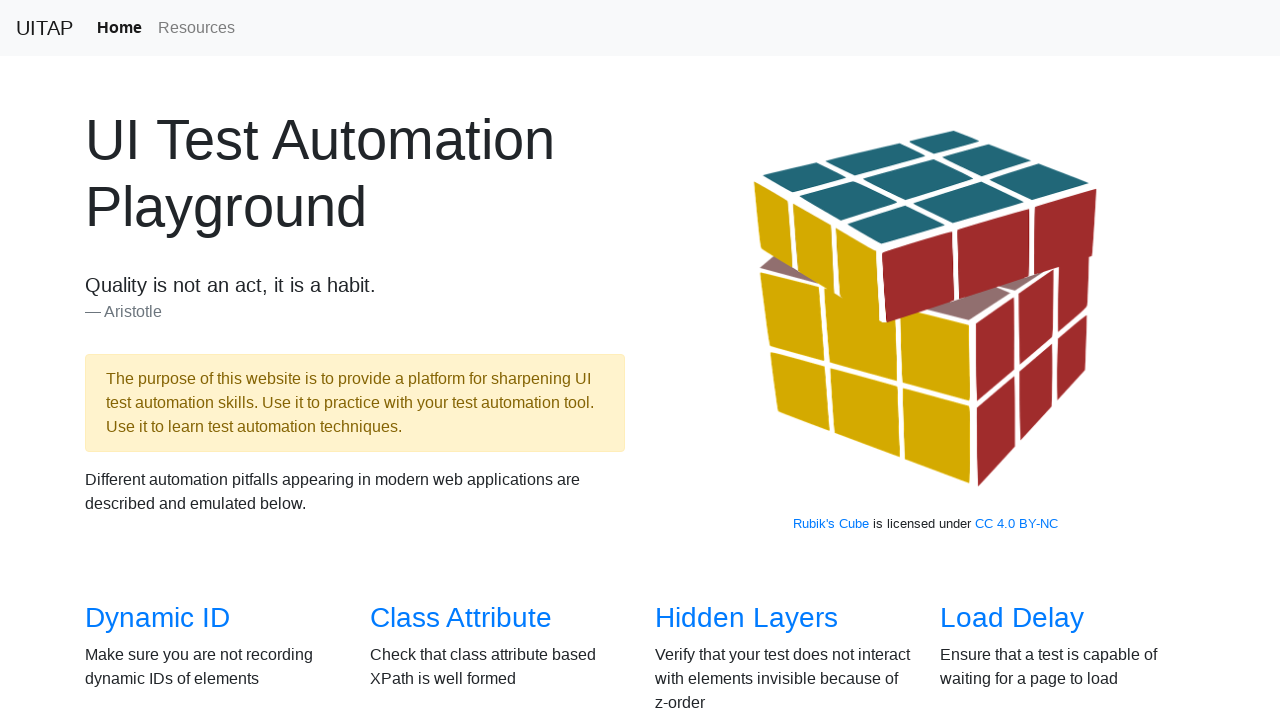

Clicked on the 'Click' section link in the overview at (685, 360) on xpath=//*[@id='overview']/div/div[2]/div[3]/h3/a
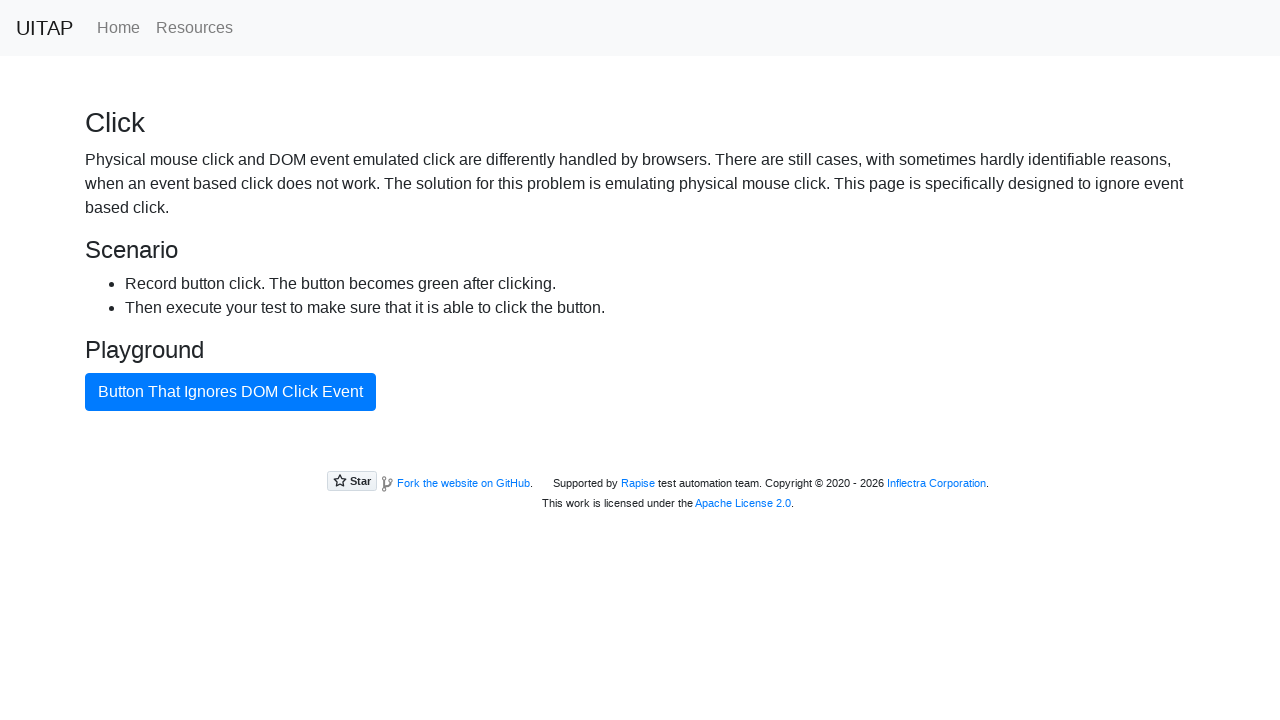

Clicked the tricky button that moves on the UI Testing Playground at (230, 392) on #badButton
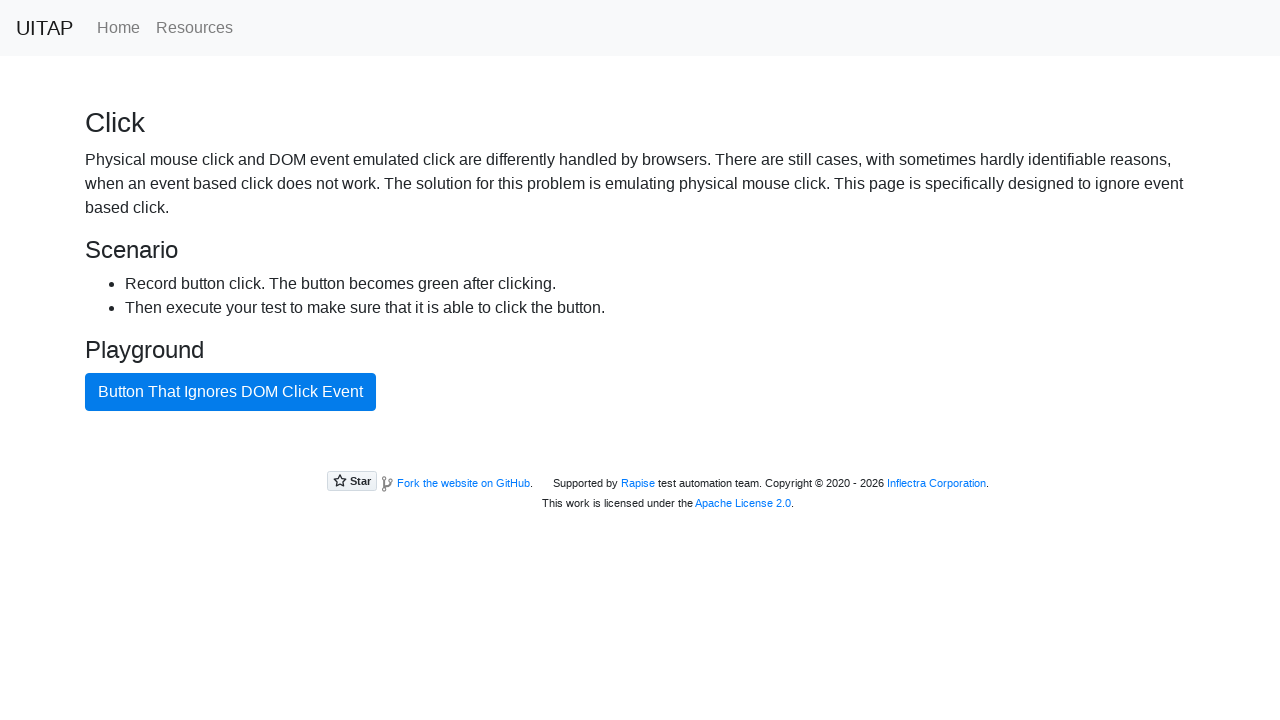

Waited 1 second for button color change to complete
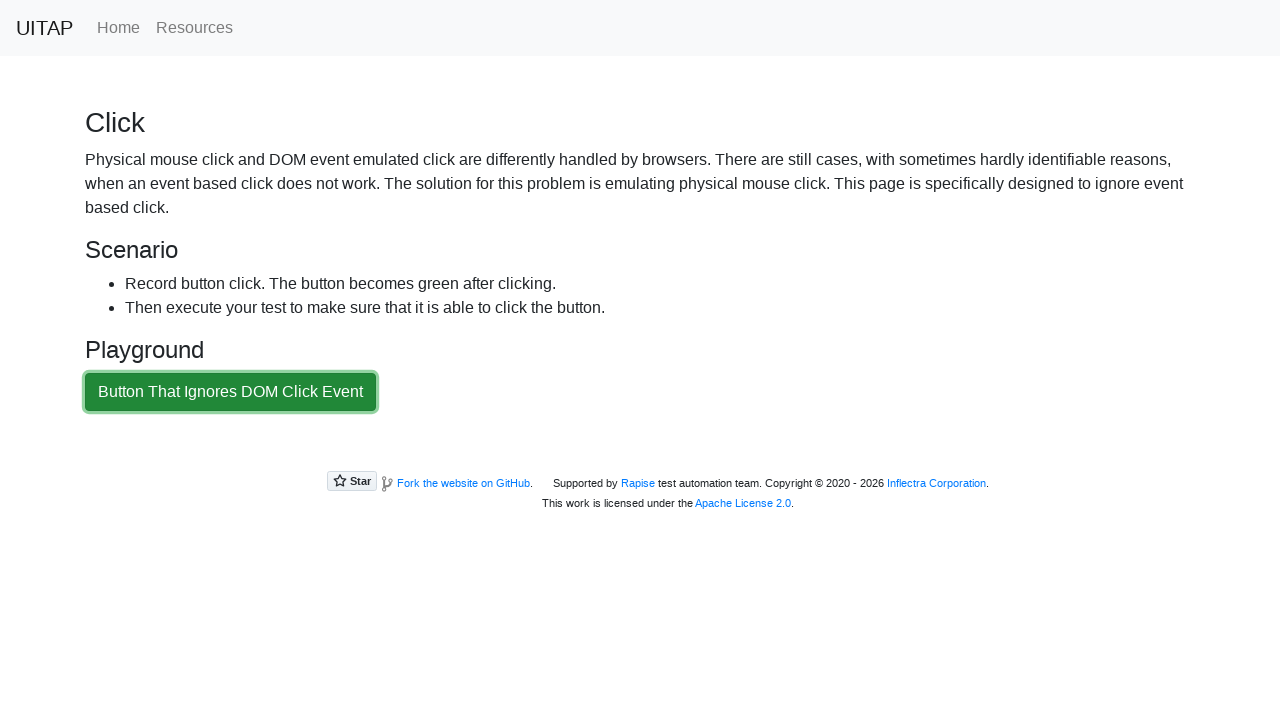

Retrieved computed background color of button: rgb(33, 136, 56)
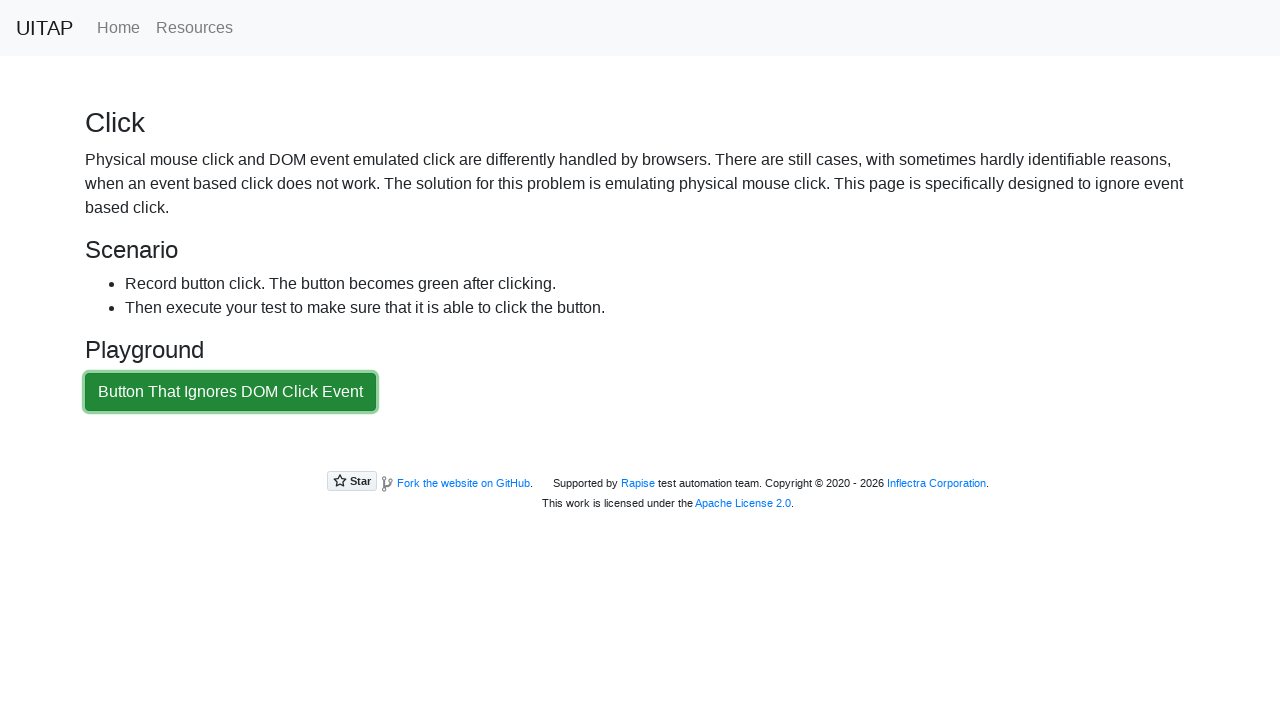

Verified button color changed to green (rgba(33, 136, 56, 1) or rgb(33, 136, 56))
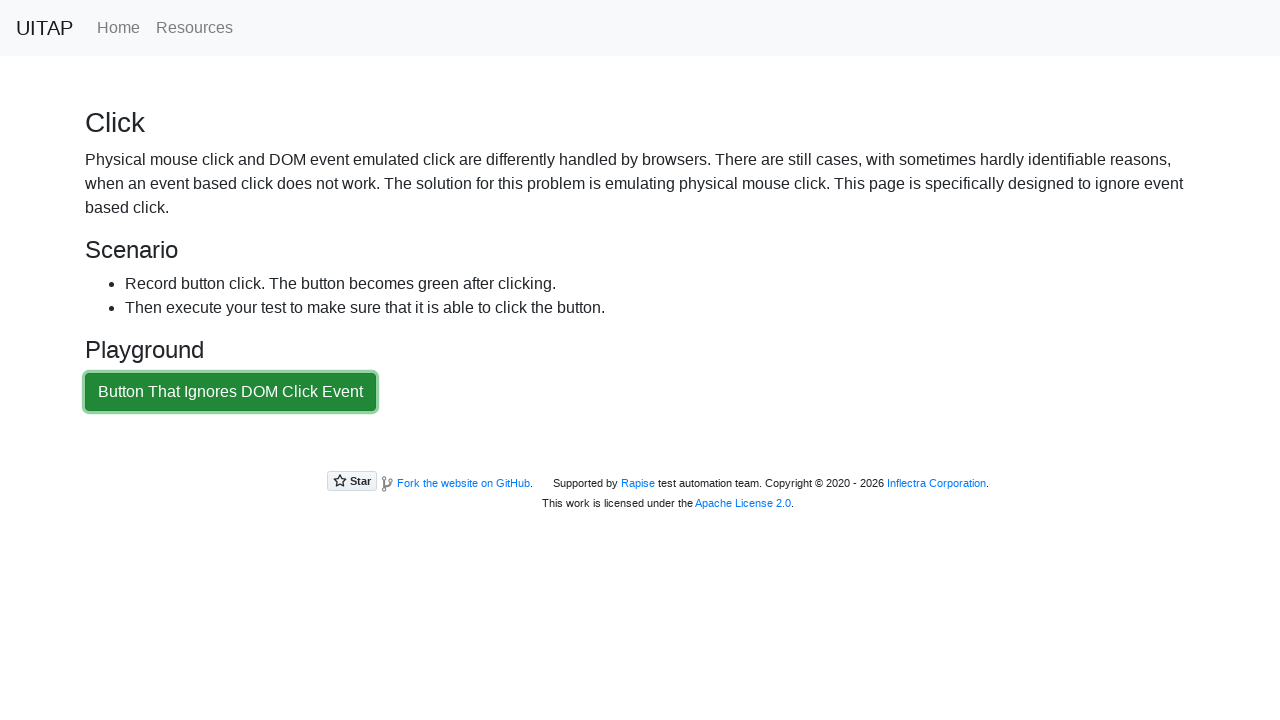

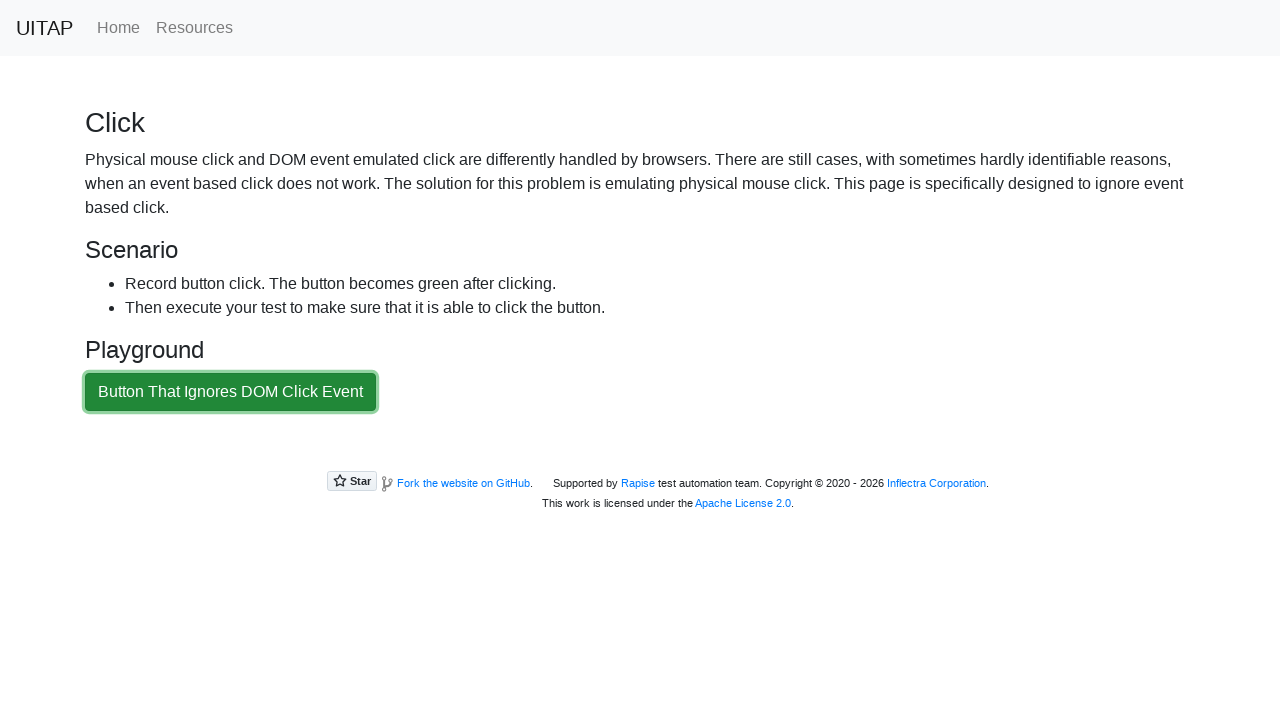